Tests click-and-drag selection of multiple items in a jQuery selectable list

Starting URL: https://automationfc.github.io/jquery-selectable/

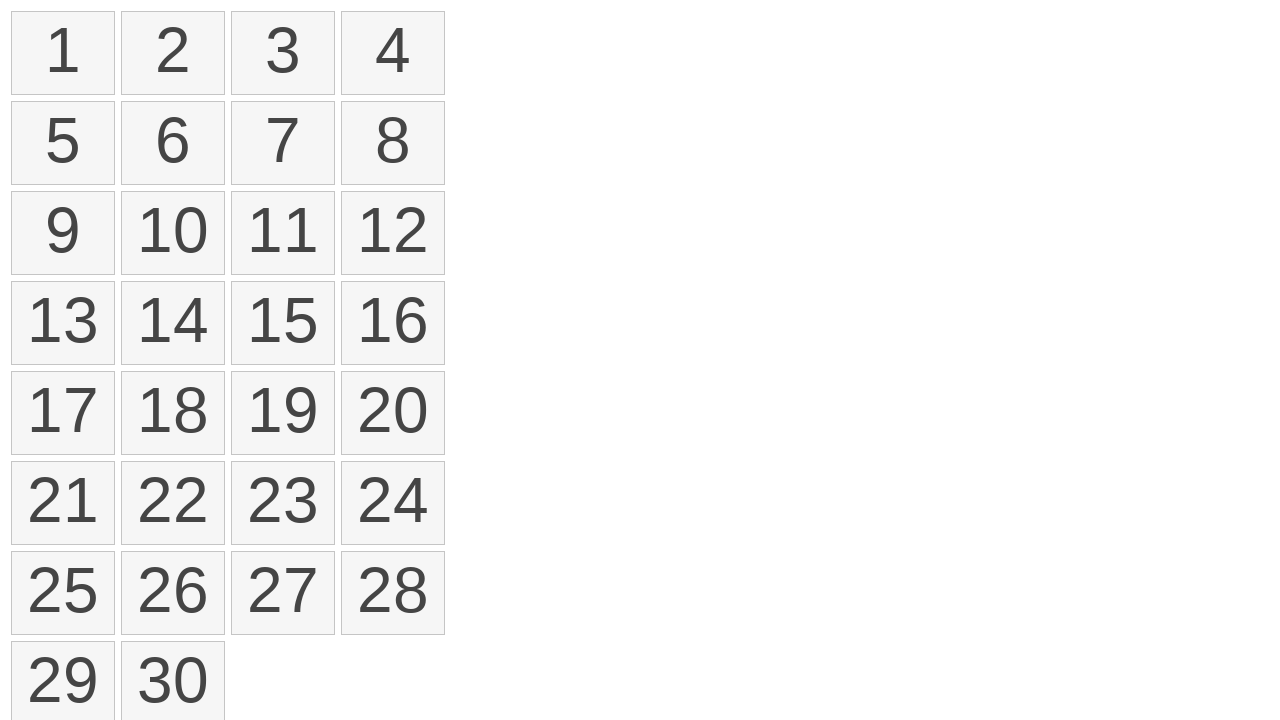

Retrieved all selectable list items from jQuery selectable
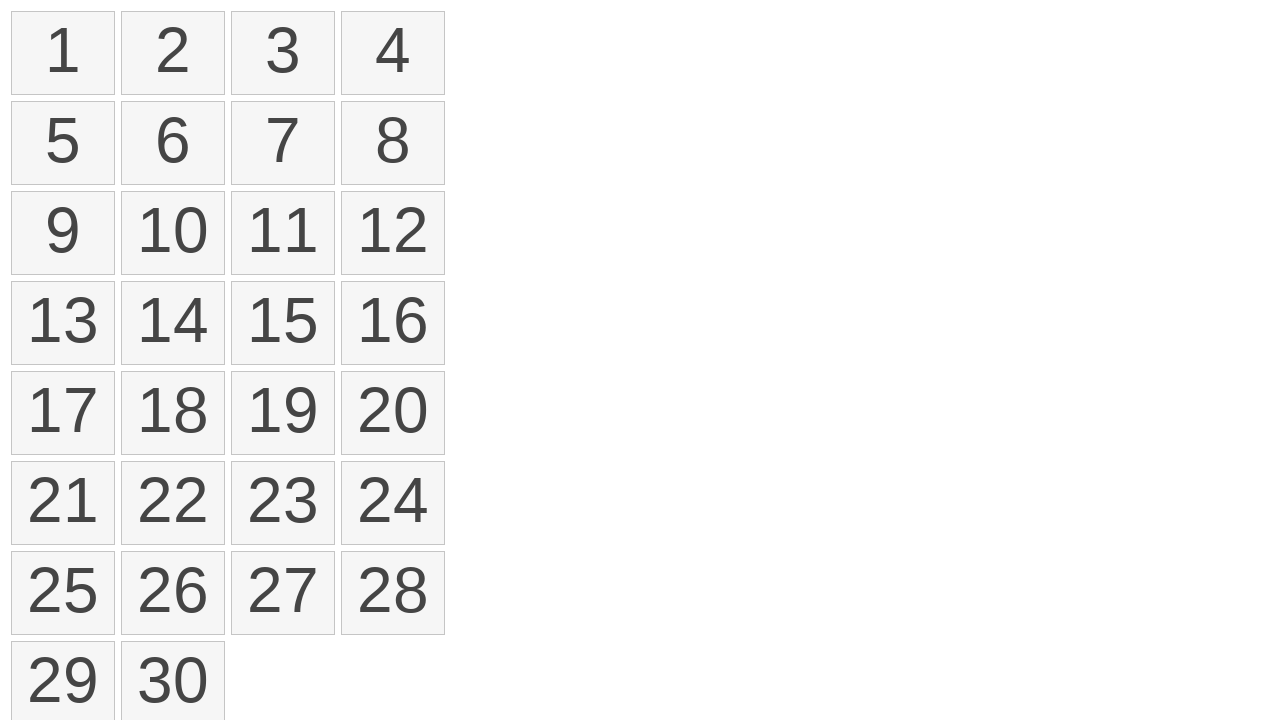

Got bounding box for first item
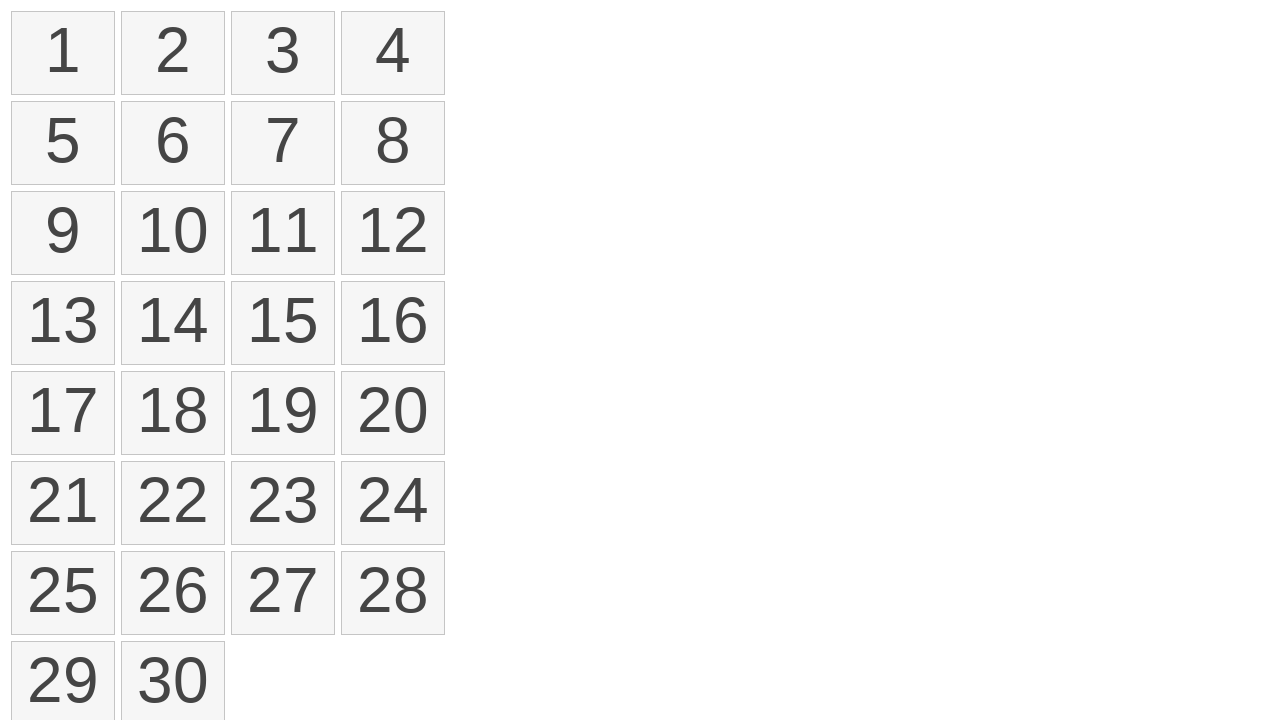

Got bounding box for fourth item
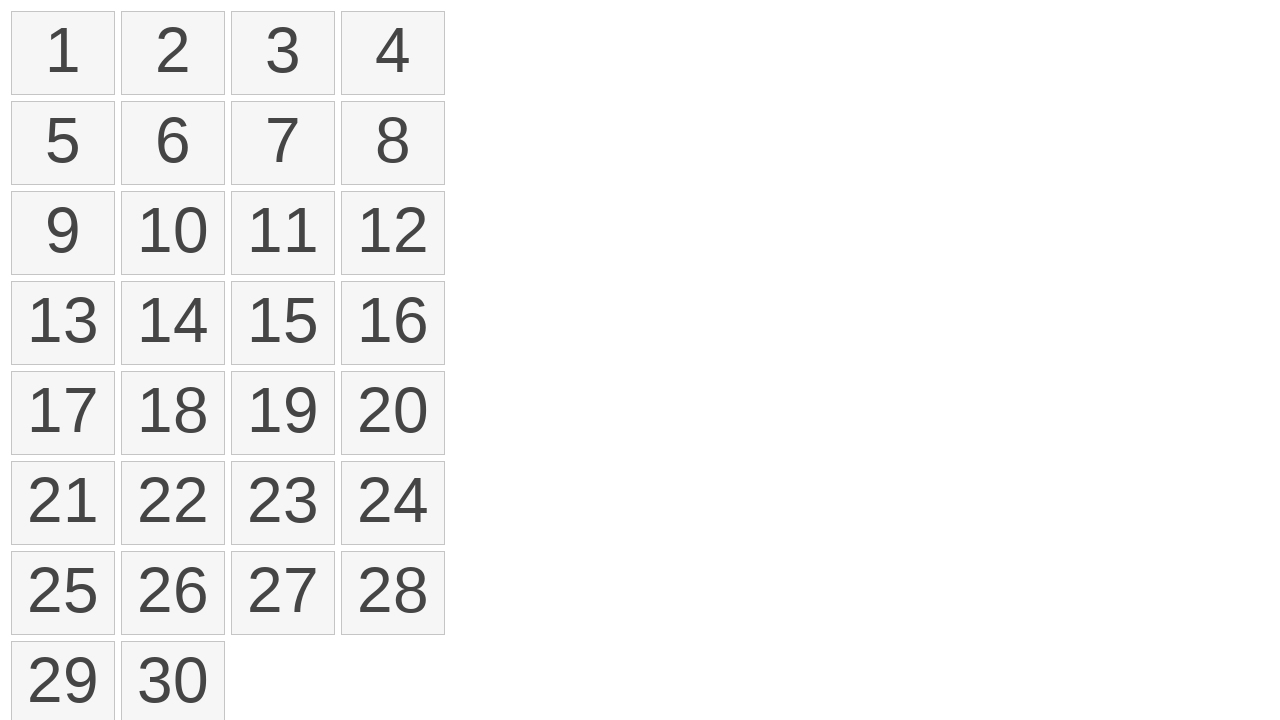

Moved mouse to center of first item at (63, 53)
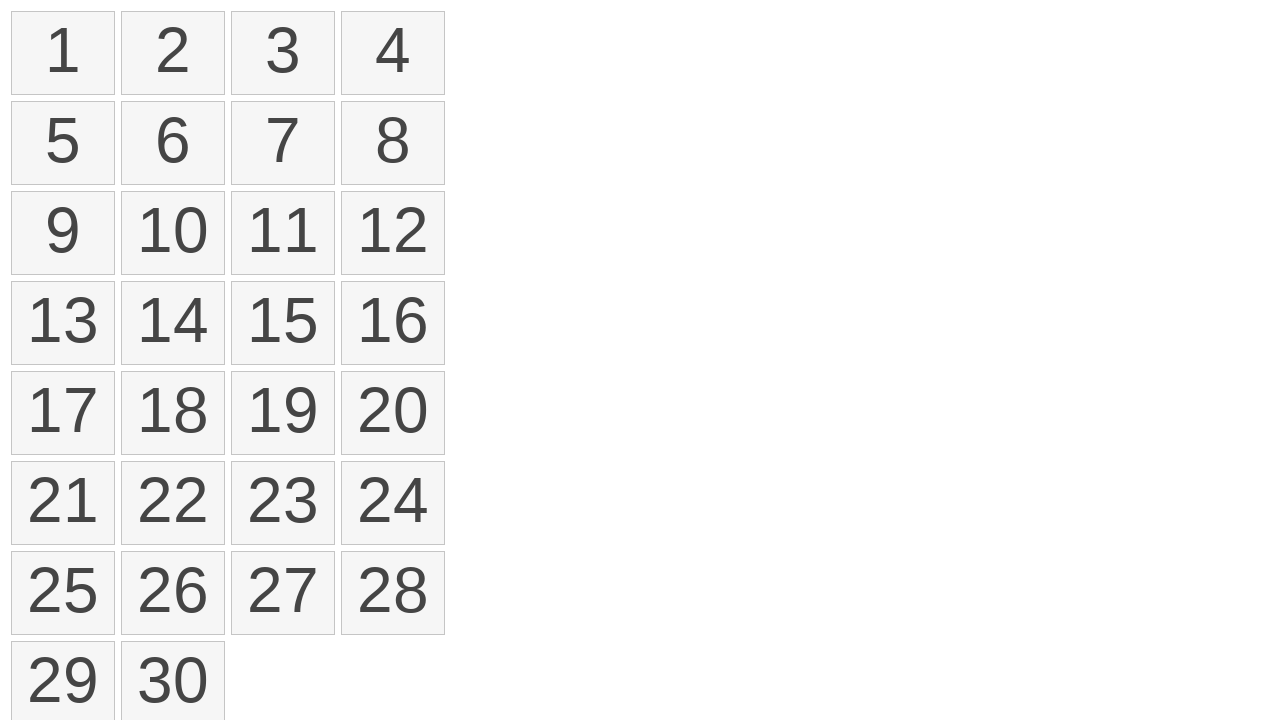

Pressed mouse button down on first item at (63, 53)
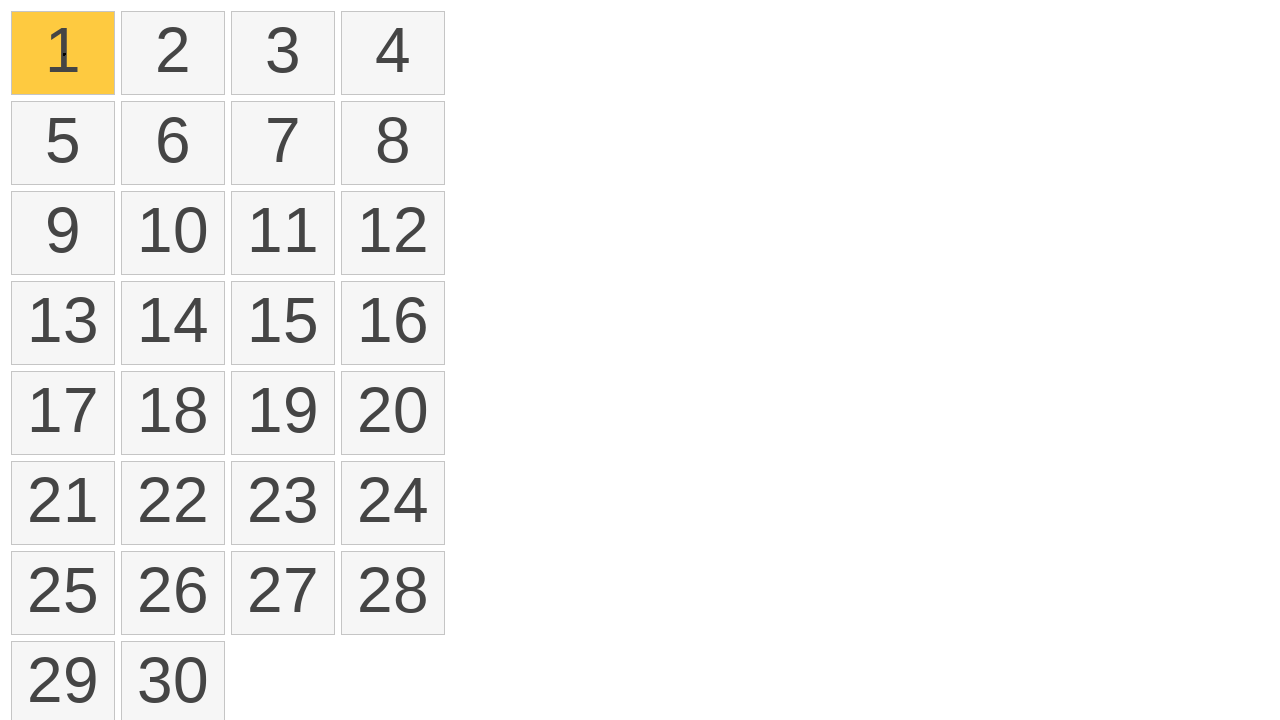

Dragged mouse to center of fourth item at (393, 53)
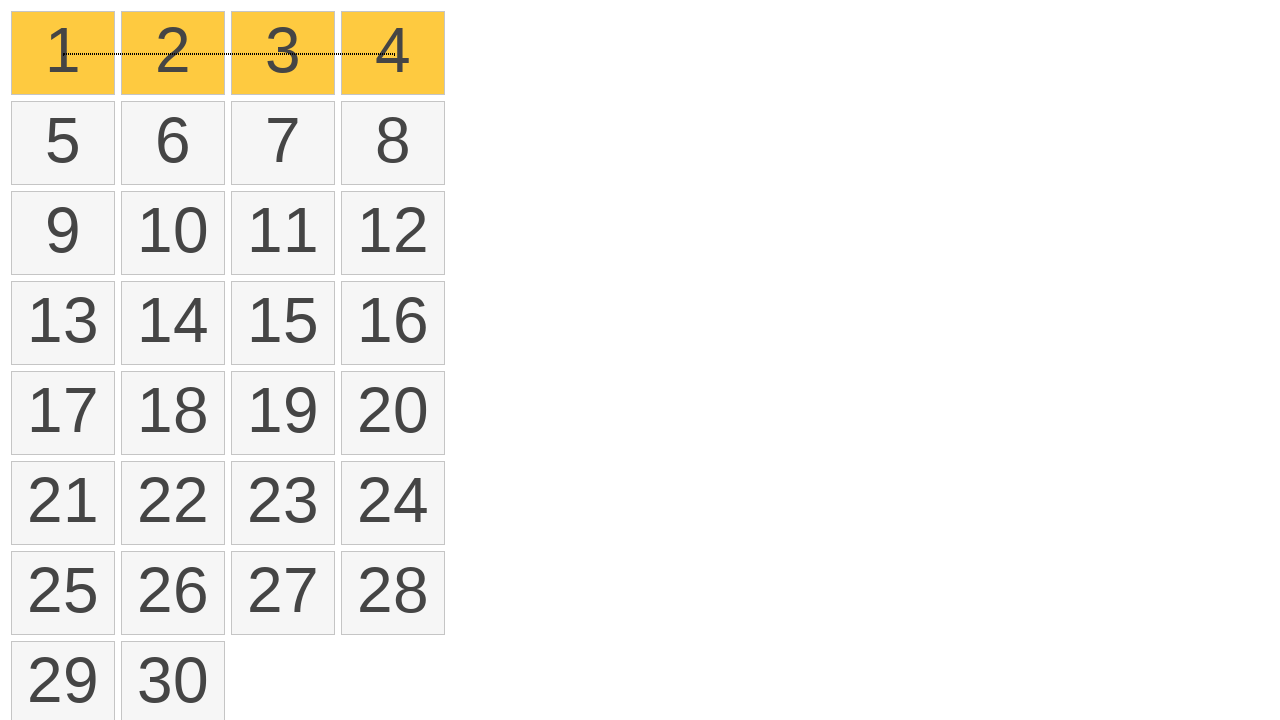

Released mouse button to complete drag selection at (393, 53)
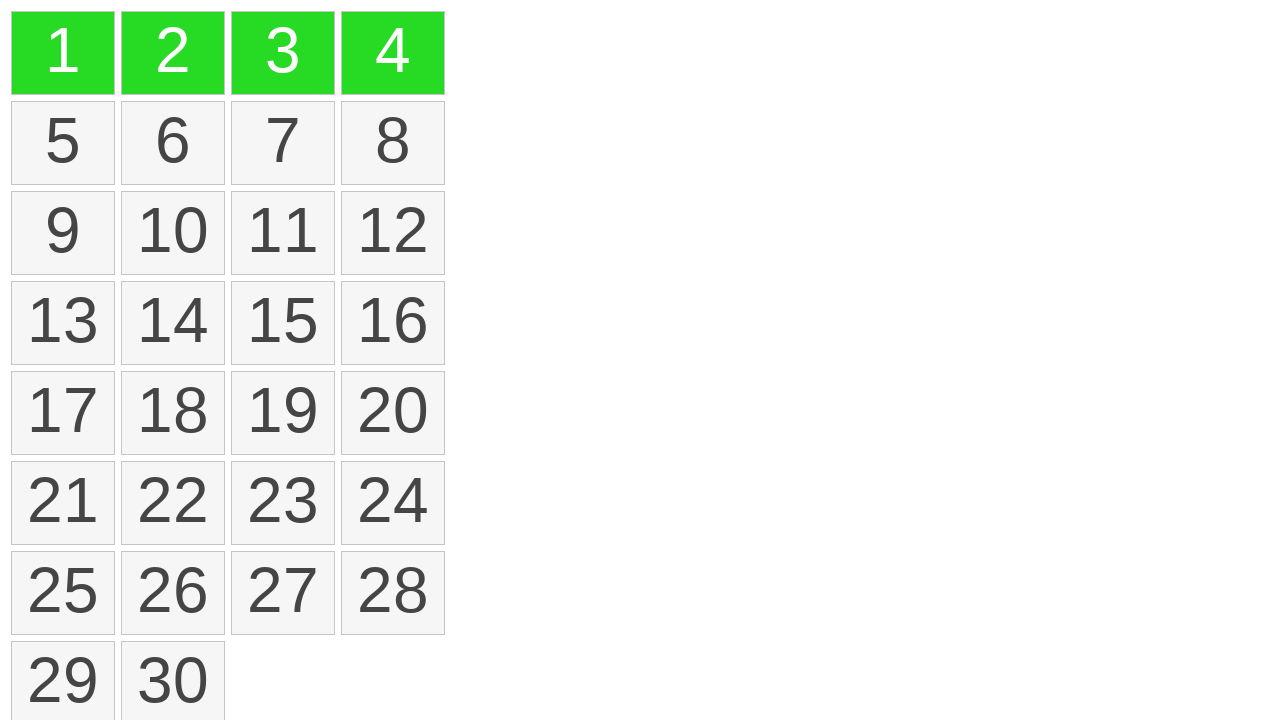

Verified that multiple items are selected (ui-selected class present)
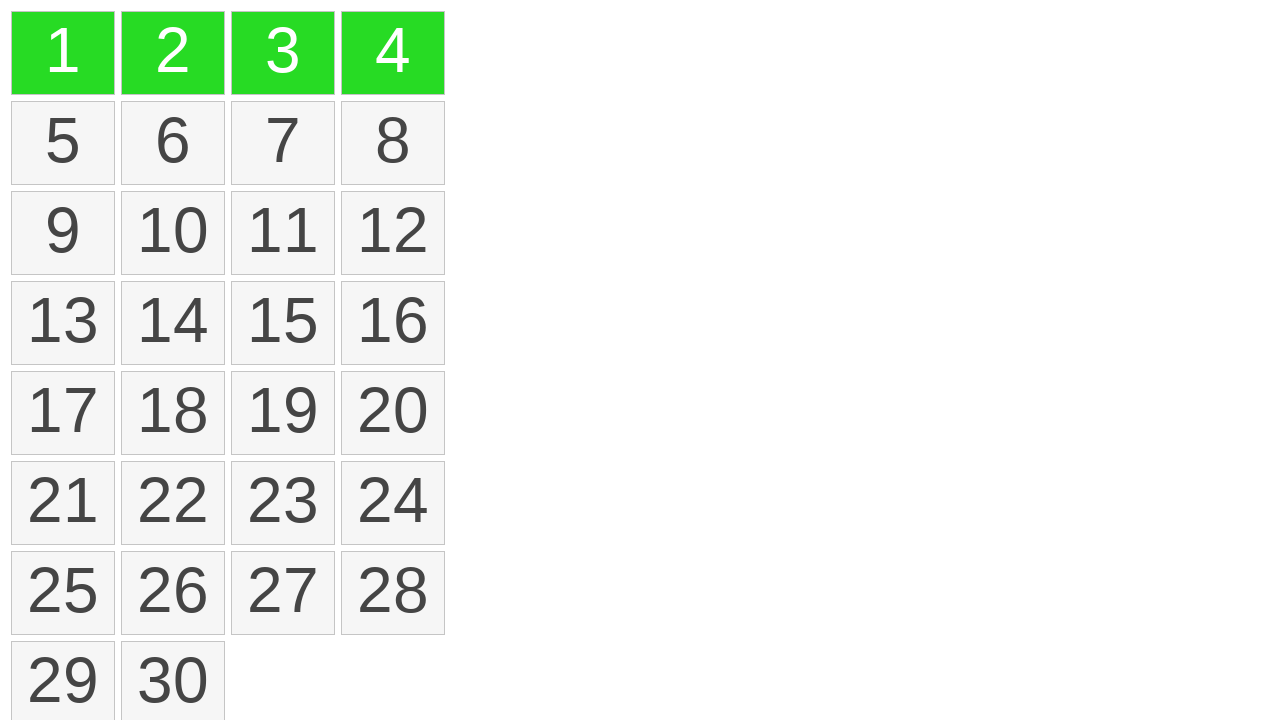

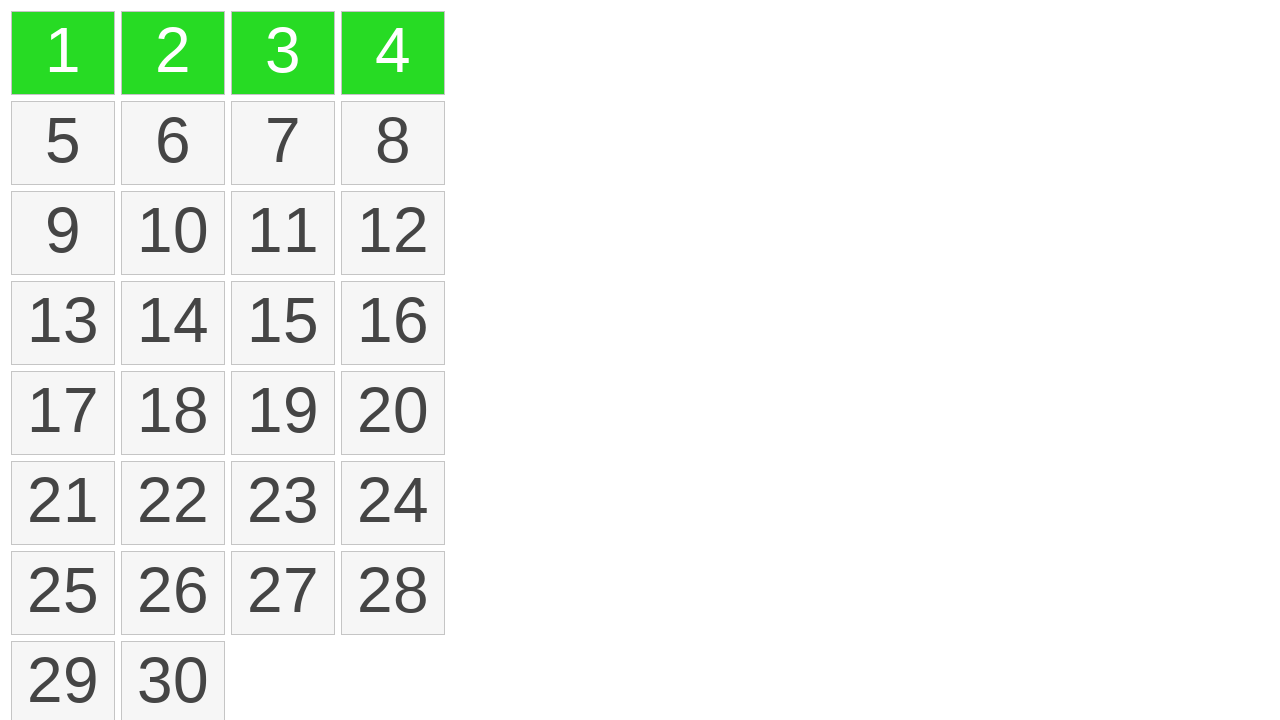